Tests delete functionality on a challenging DOM table by iterating through table rows to find a specific cell value ("Iuvaret4") and clicking the corresponding delete link in that row.

Starting URL: https://the-internet.herokuapp.com/challenging_dom

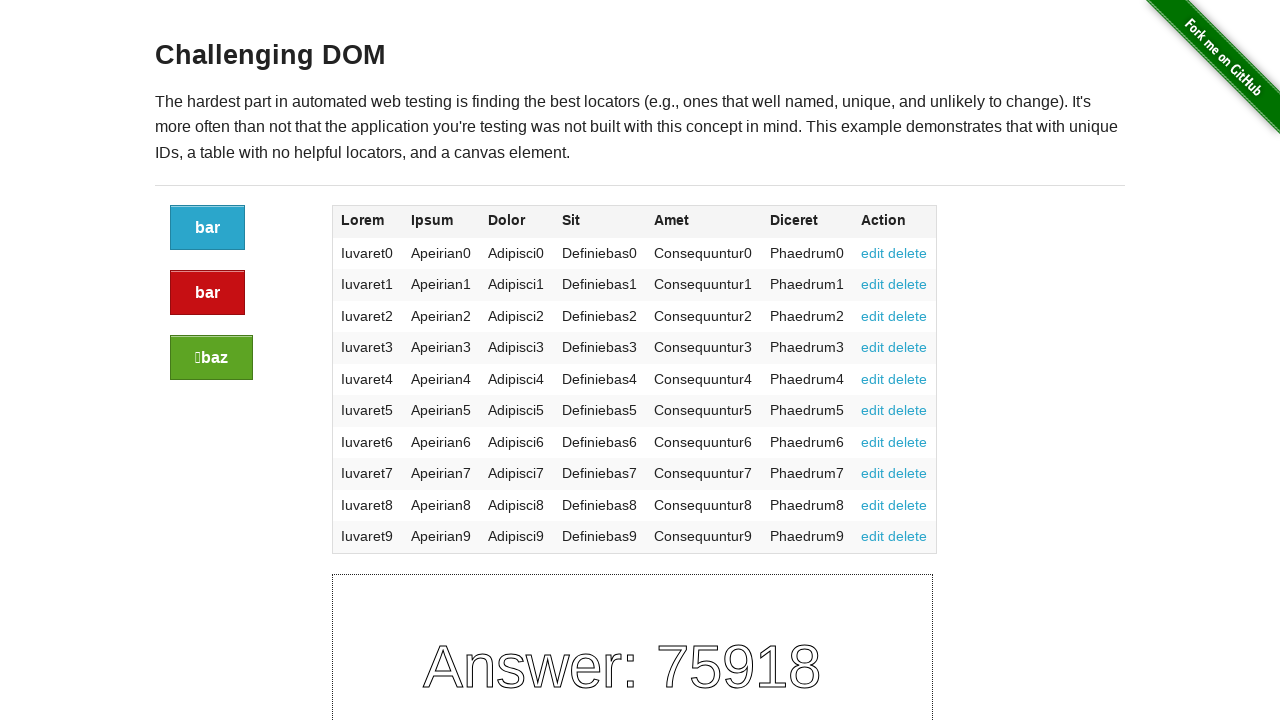

Waited for table to be present
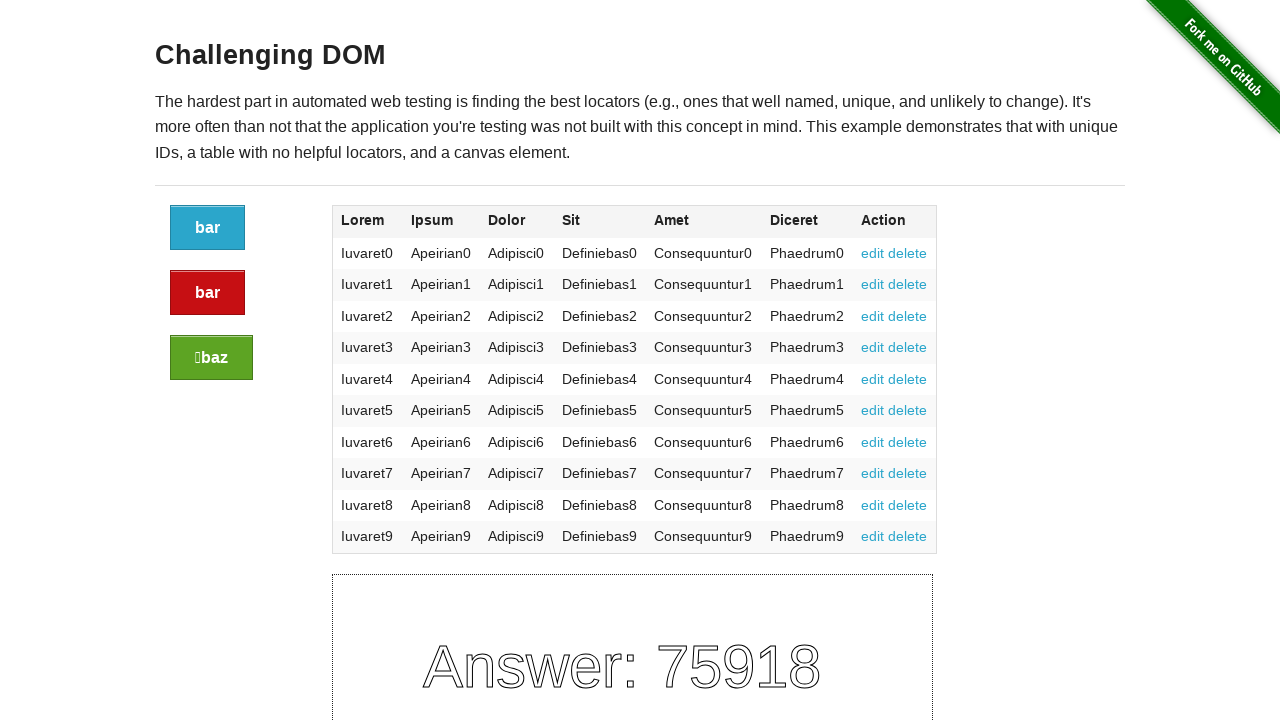

Located all table rows in tbody
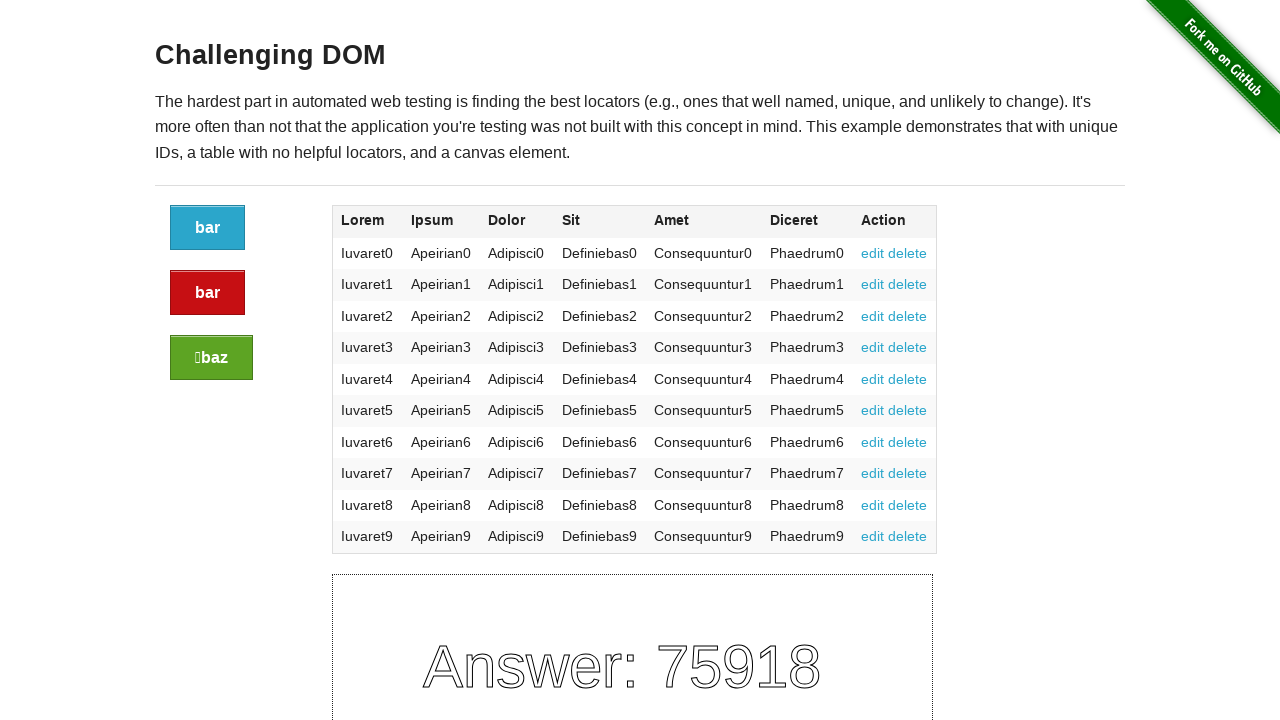

Retrieved table row count: 10 rows
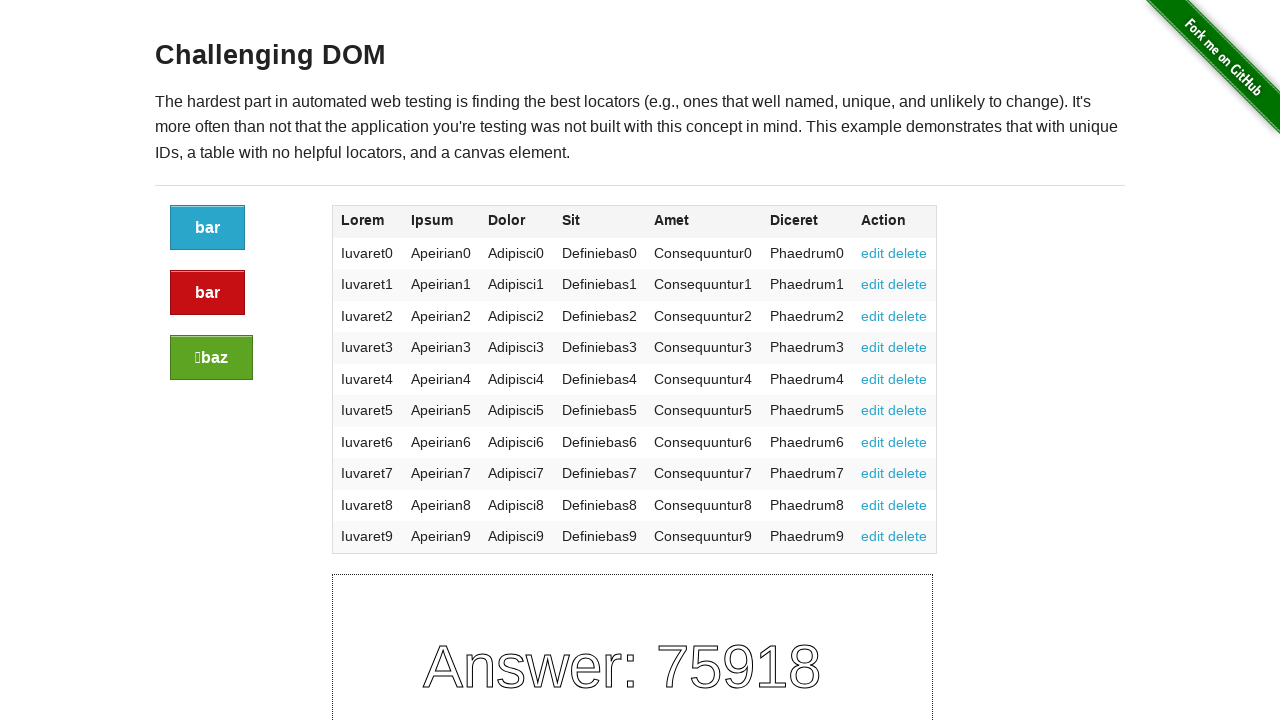

Retrieved text from first cell of row 0: 'Iuvaret0'
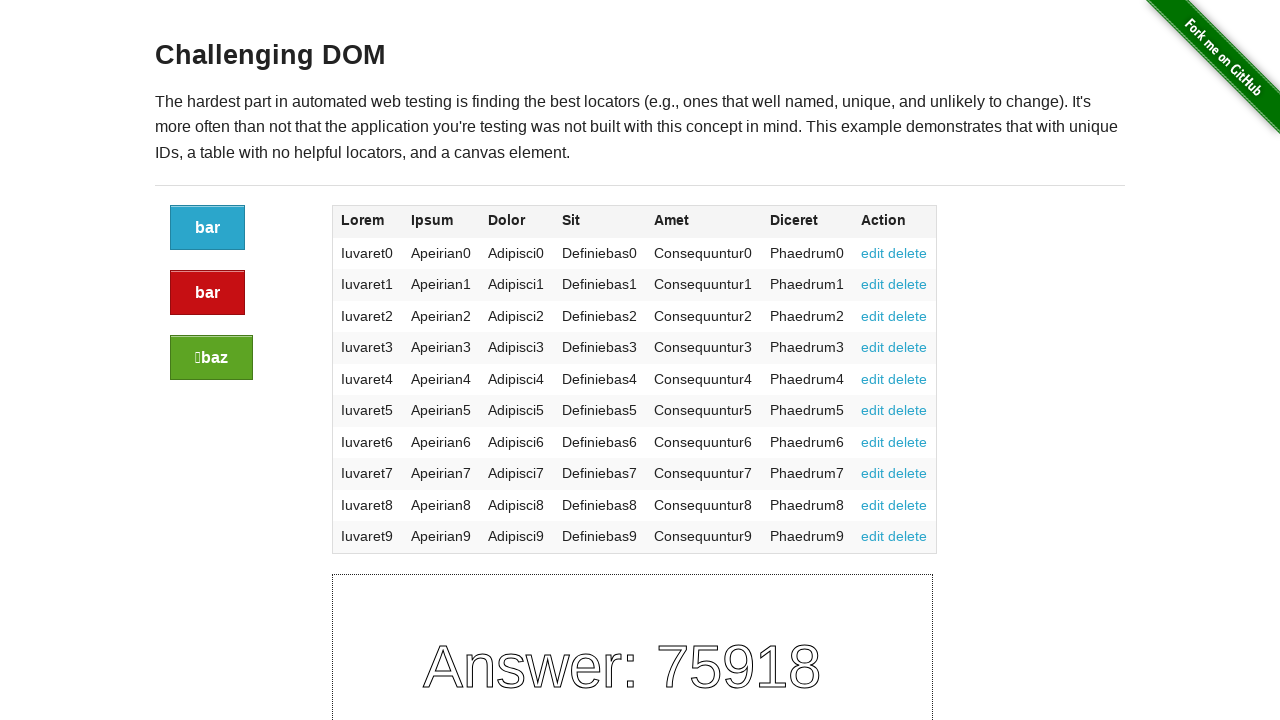

Retrieved text from first cell of row 1: 'Iuvaret1'
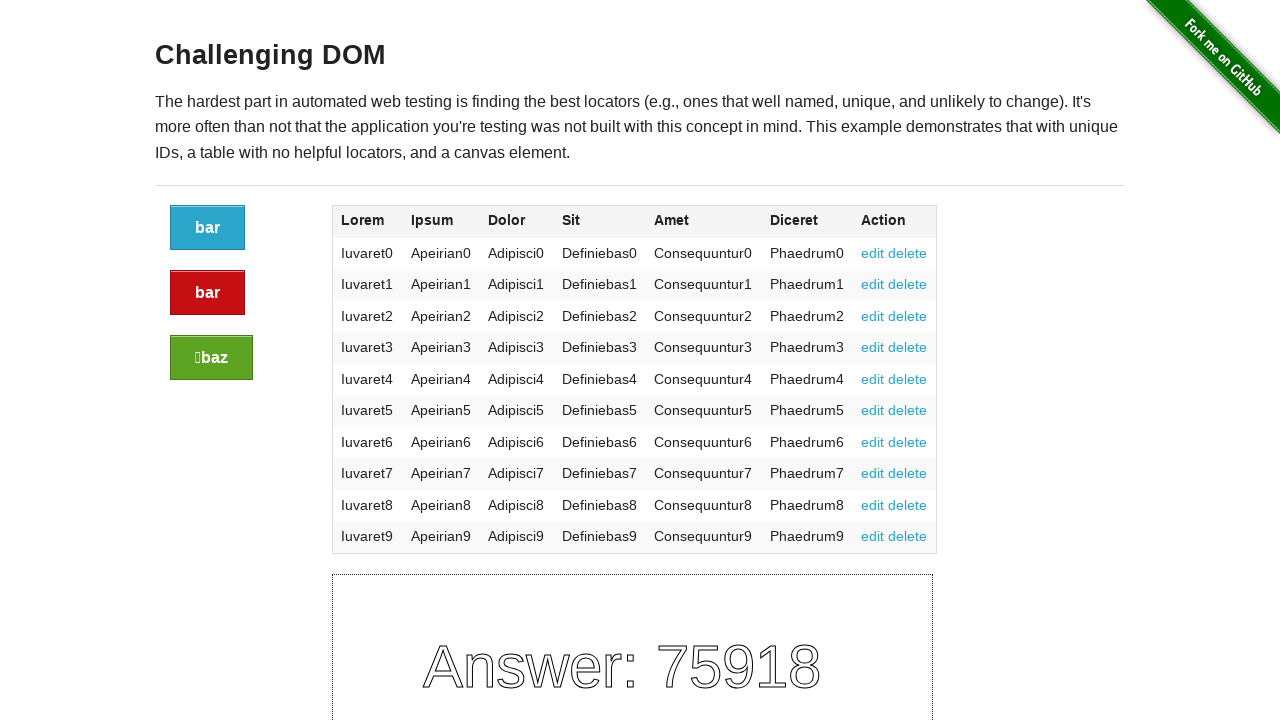

Retrieved text from first cell of row 2: 'Iuvaret2'
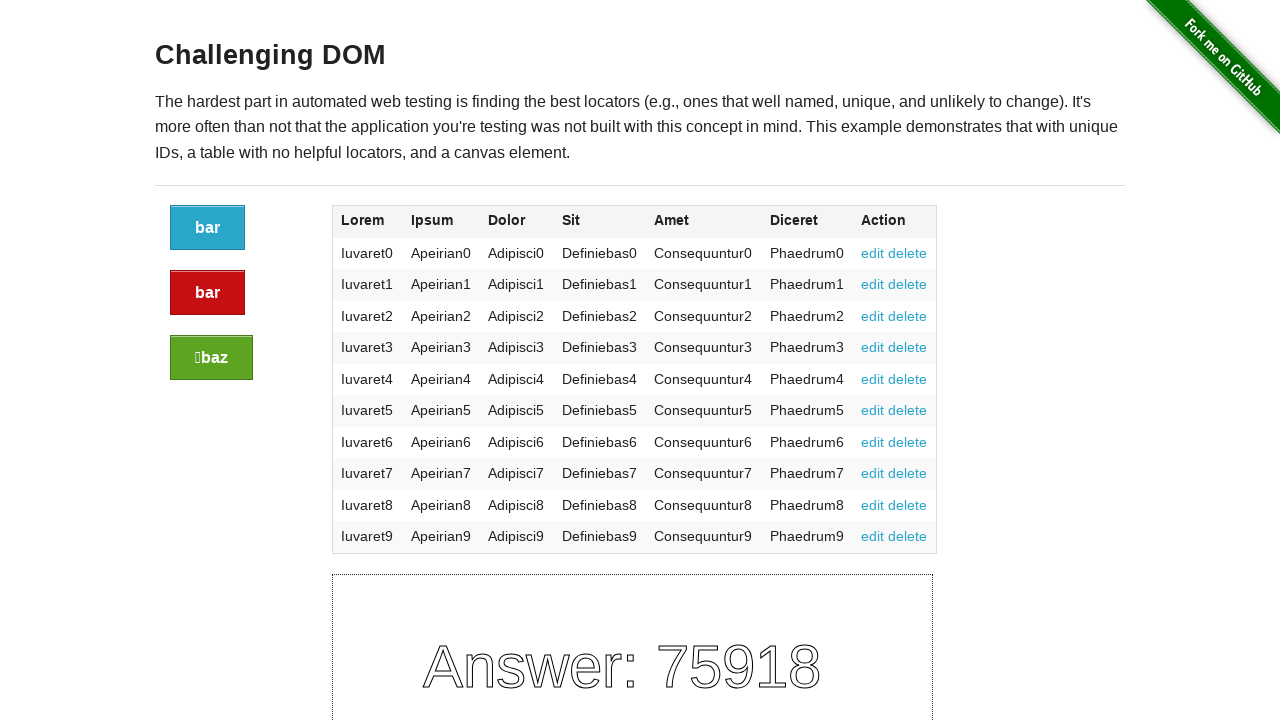

Retrieved text from first cell of row 3: 'Iuvaret3'
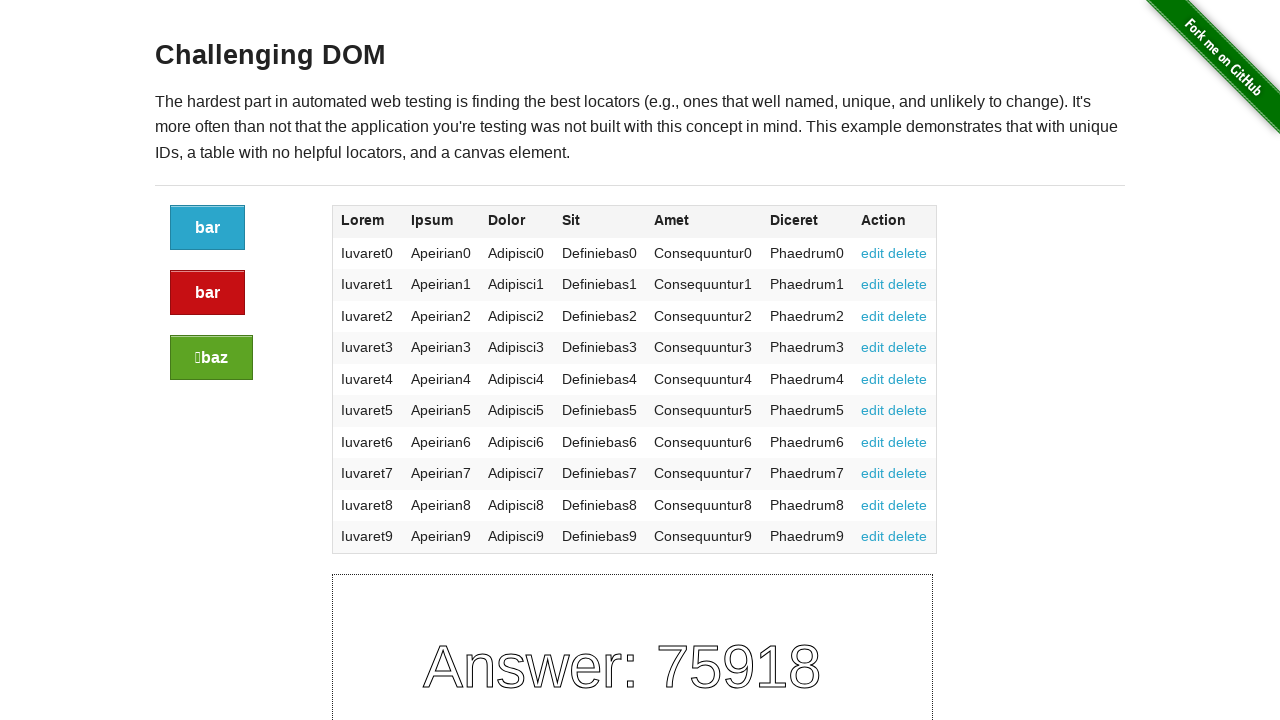

Retrieved text from first cell of row 4: 'Iuvaret4'
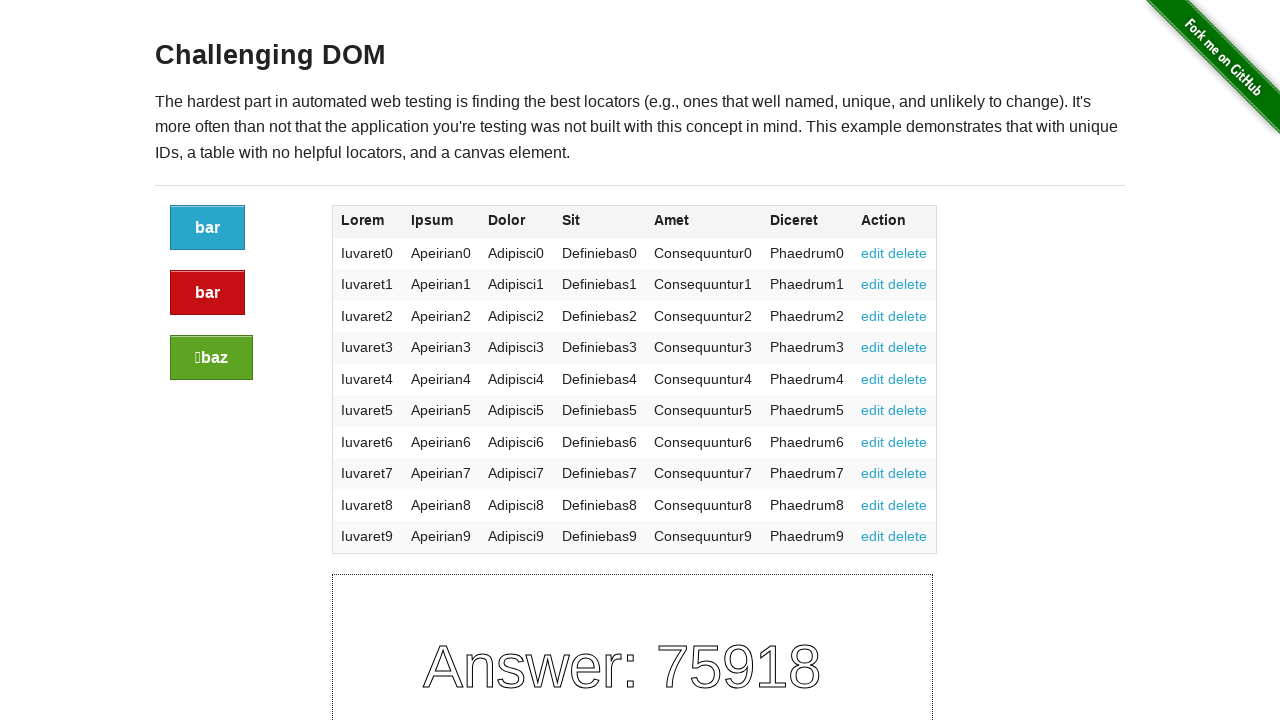

Found target cell 'Iuvaret4' in row 4 and clicked delete link at (908, 379) on #content table tbody tr >> nth=4 >> td >> nth=6 >> a >> nth=1
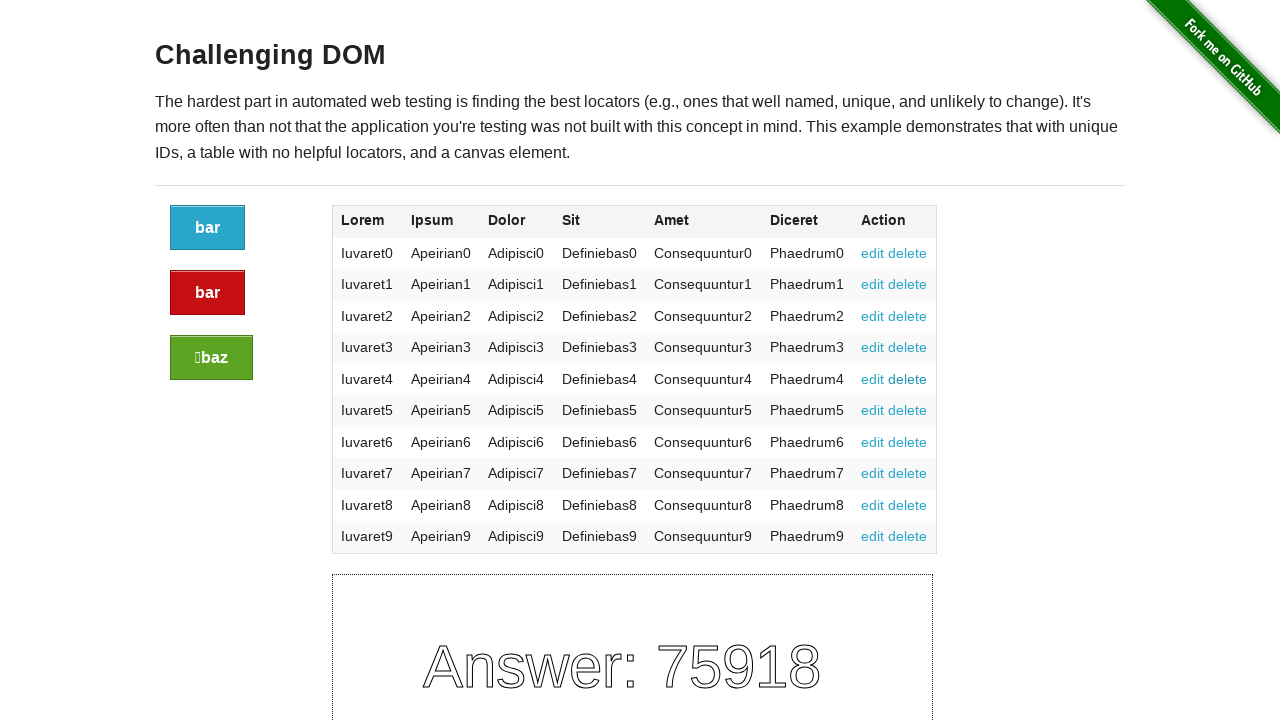

Waited 1000ms for delete action to complete
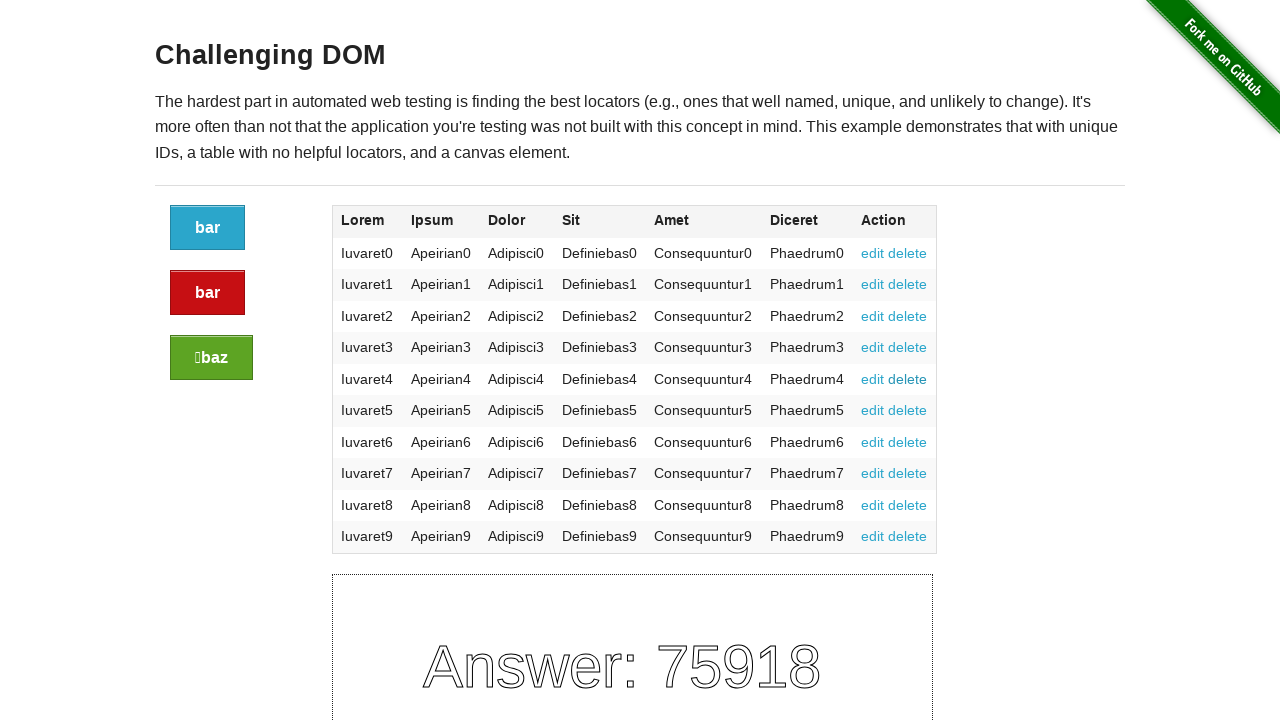

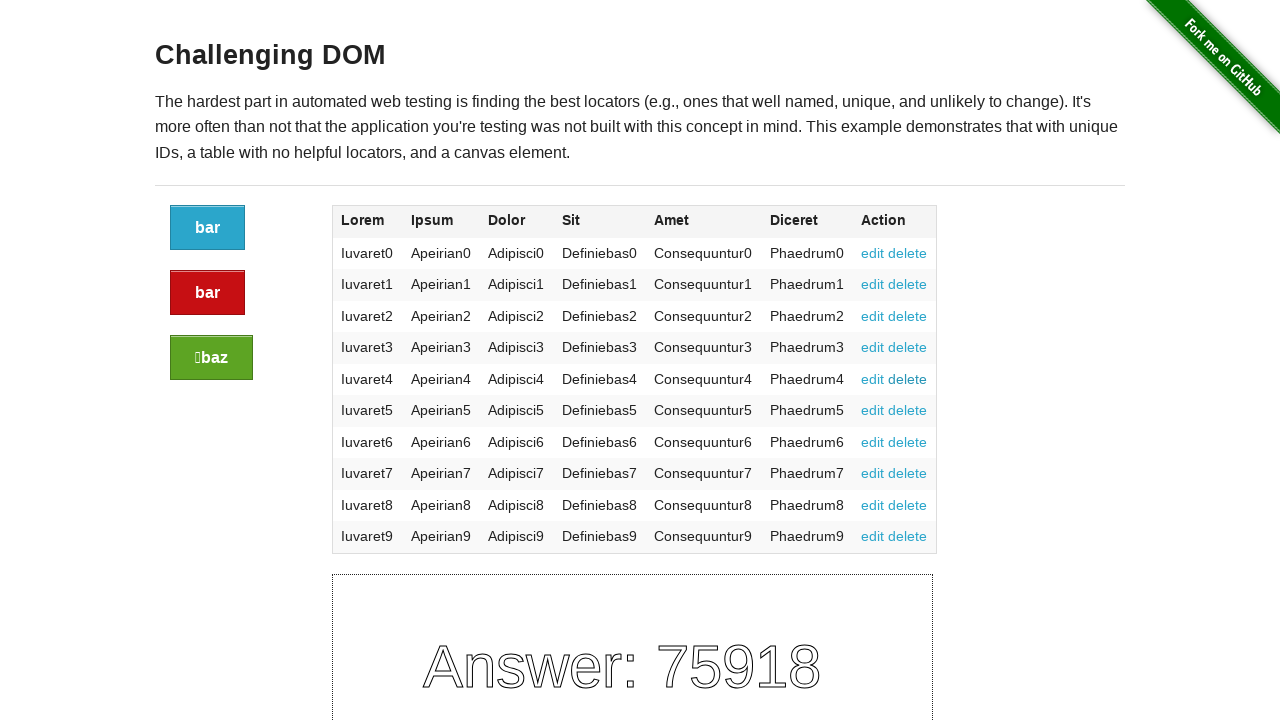